Tests clicking the login button without entering credentials to trigger form submission

Starting URL: https://www.saucedemo.com/

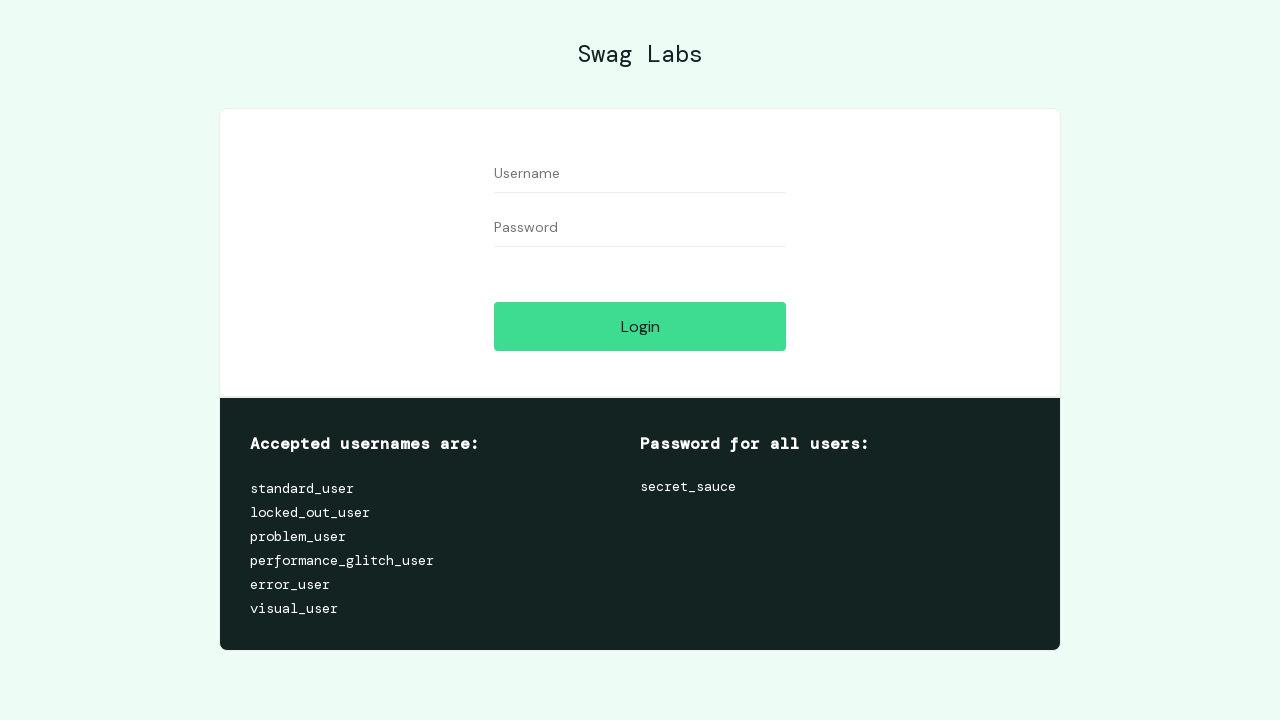

Clicked login button without entering credentials to trigger form submission at (640, 326) on input[name='login-button']
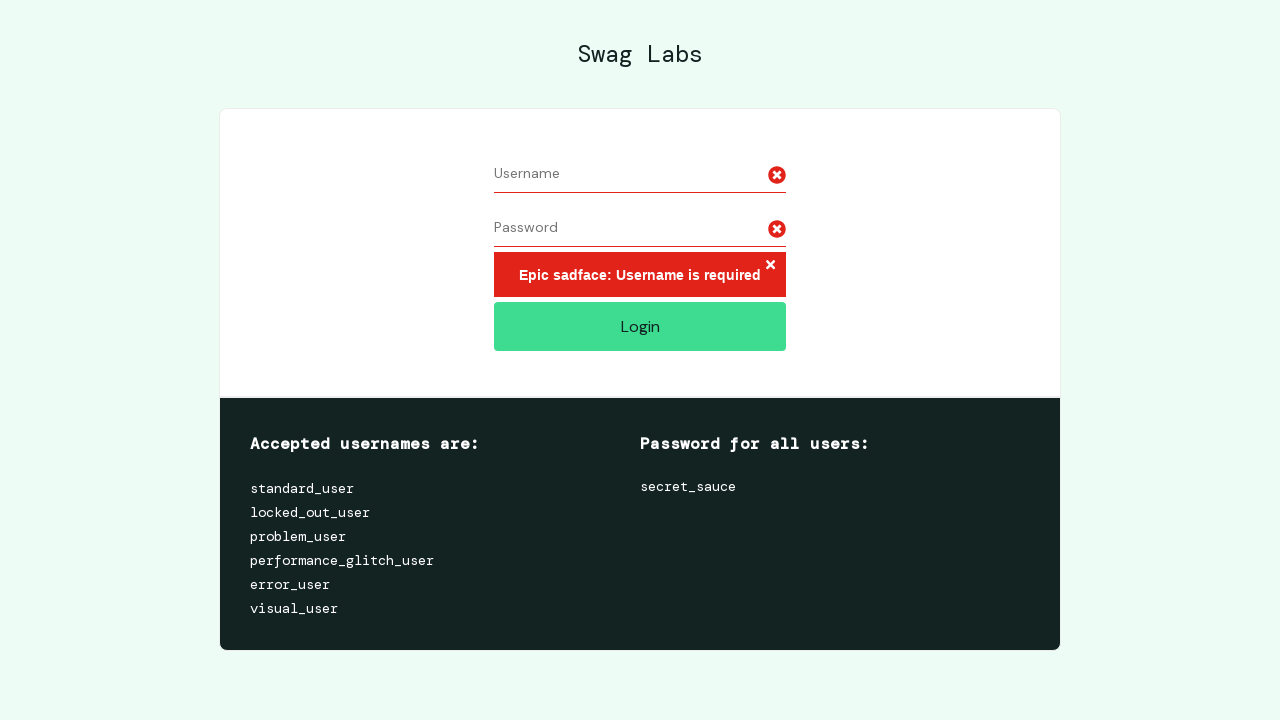

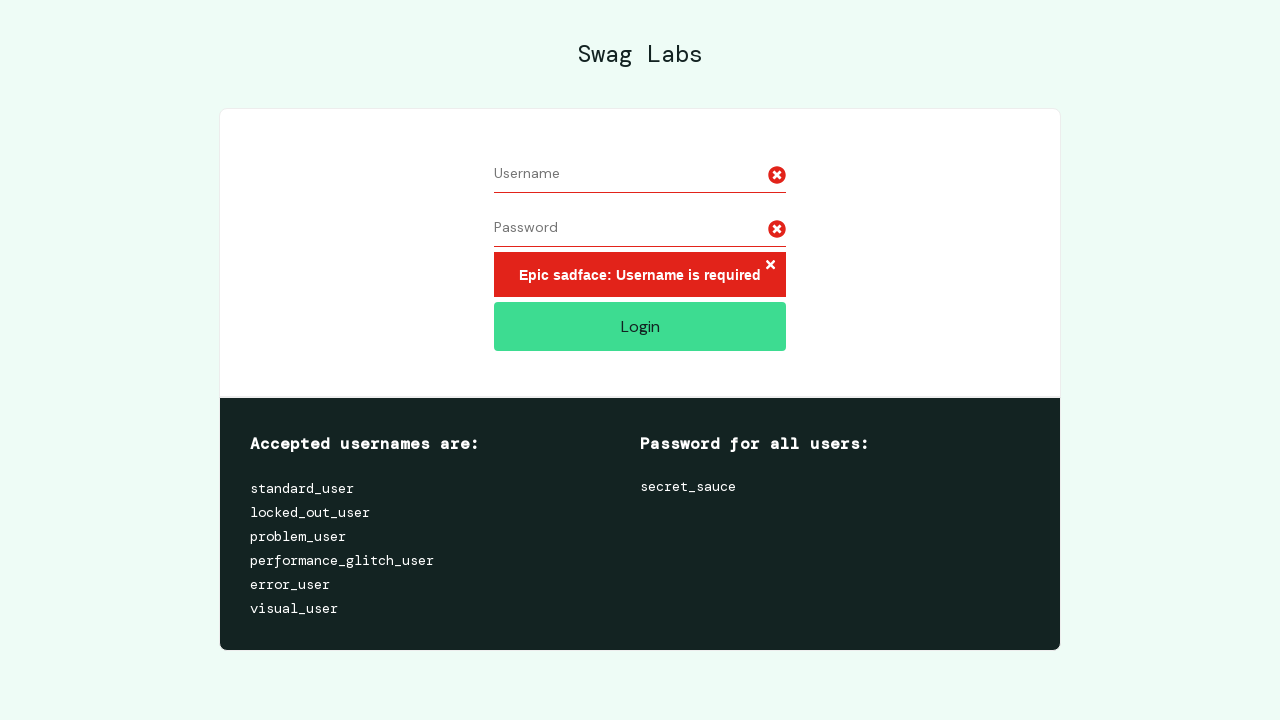